Tests a simple form by filling in personal information fields (first name, last name, city, country) and submitting the form

Starting URL: http://suninjuly.github.io/simple_form_find_task.html

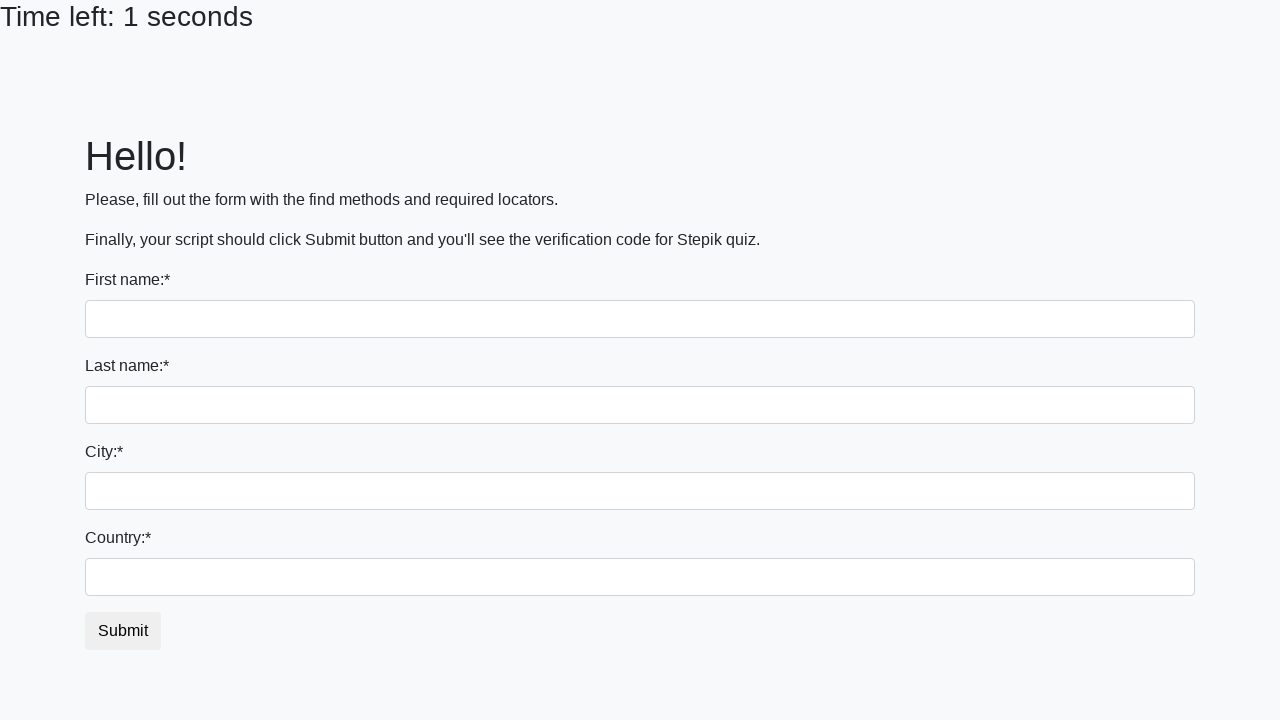

Filled first name field with 'Ivan' on body > div > form > div:nth-child(1) > input
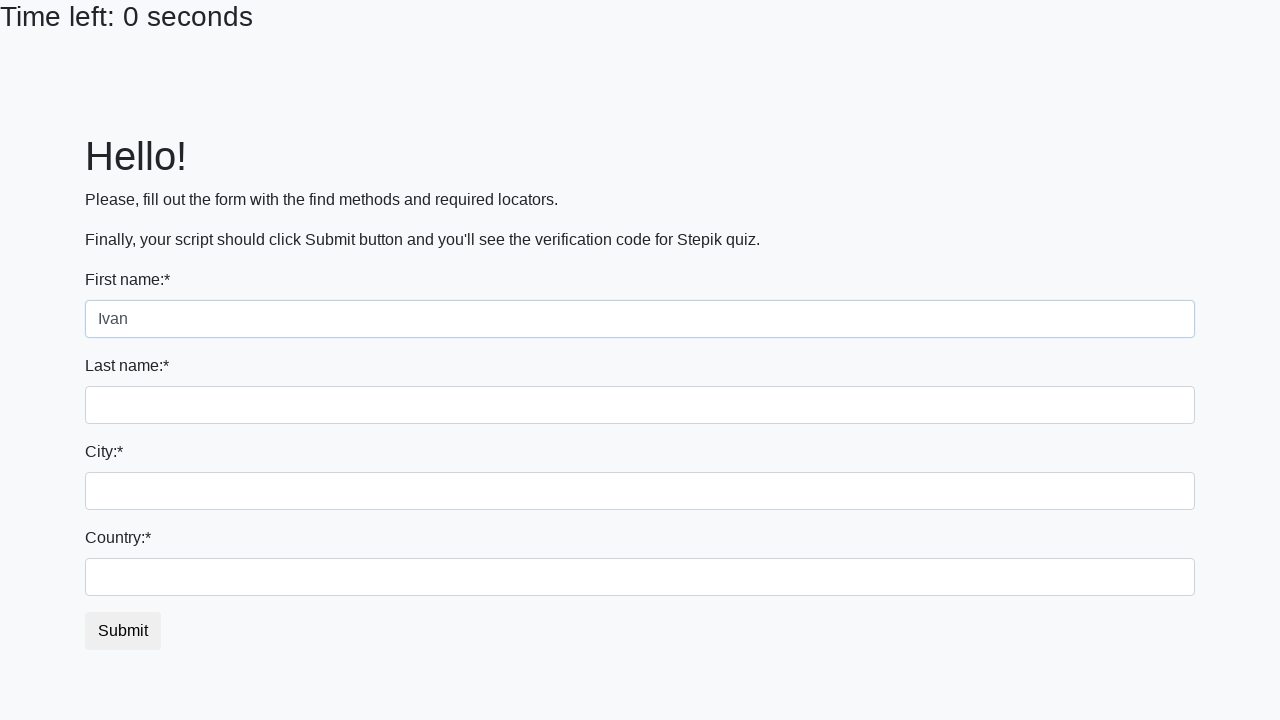

Filled last name field with 'Petrov' on body > div > form > div:nth-child(2) > input
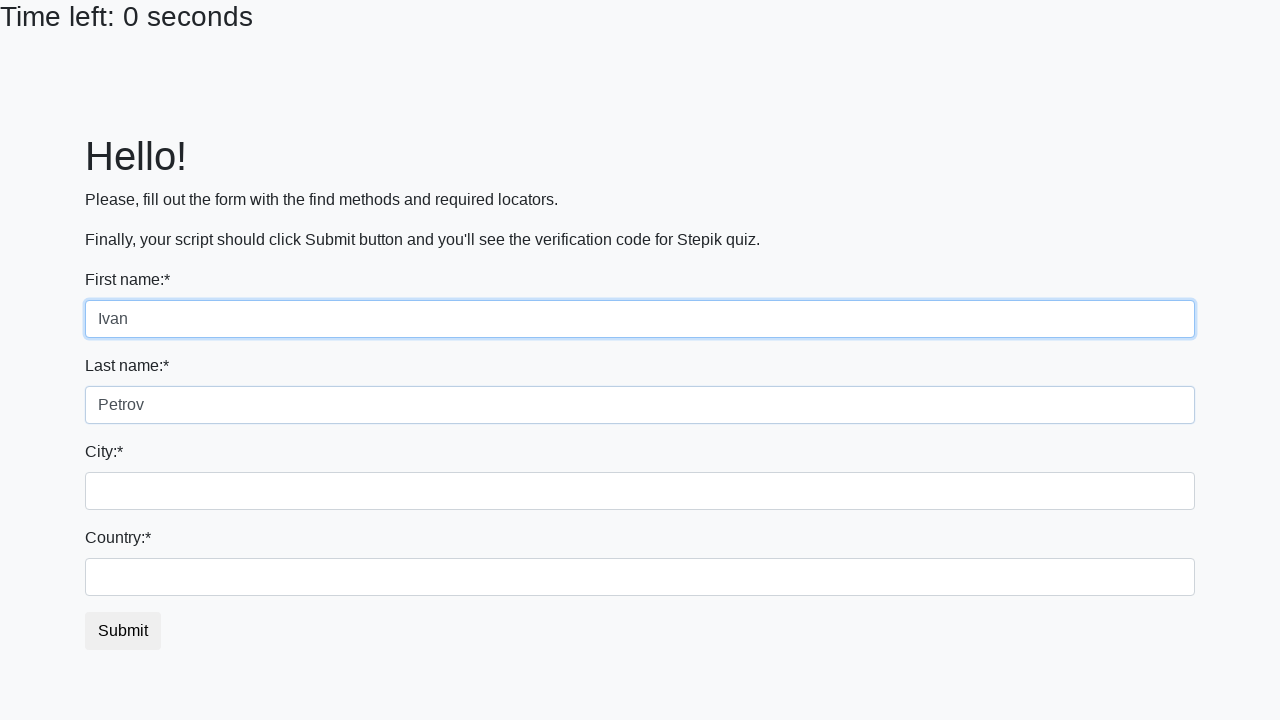

Filled city field with 'Smolensk' on body > div > form > div:nth-child(3) > input
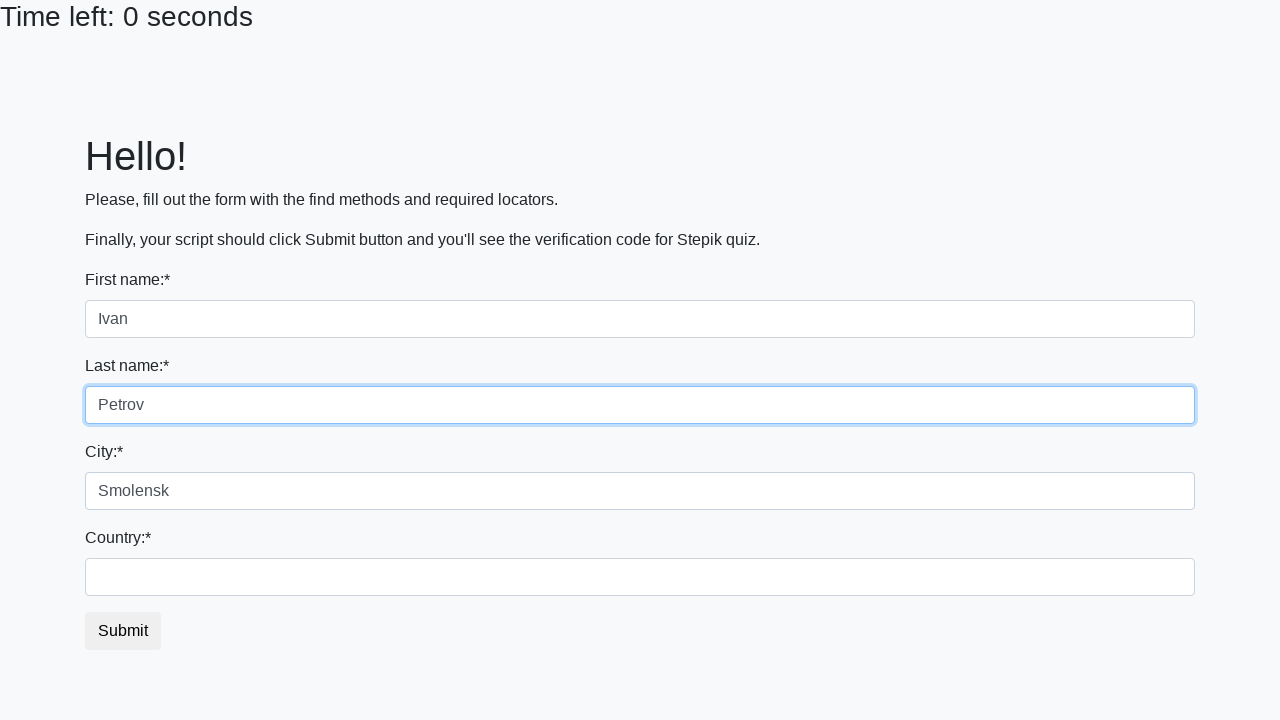

Filled country field with 'Russia' on #country
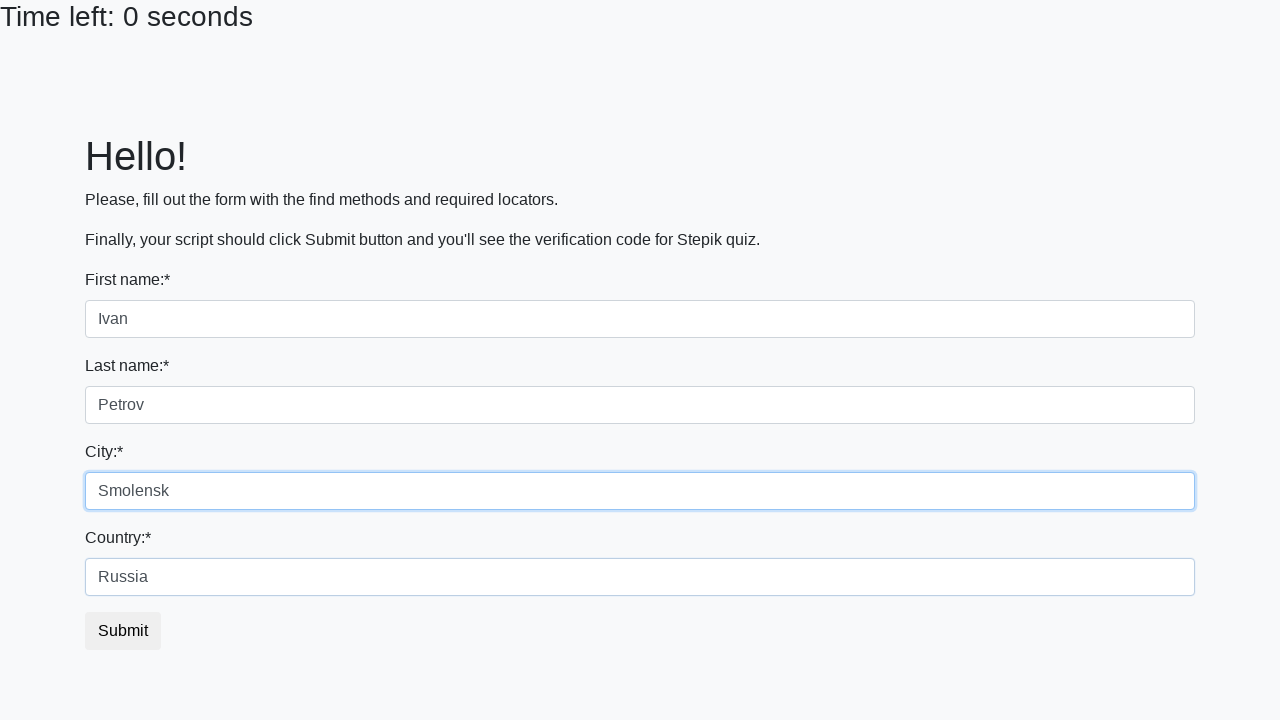

Clicked submit button to submit the form at (123, 631) on button.btn
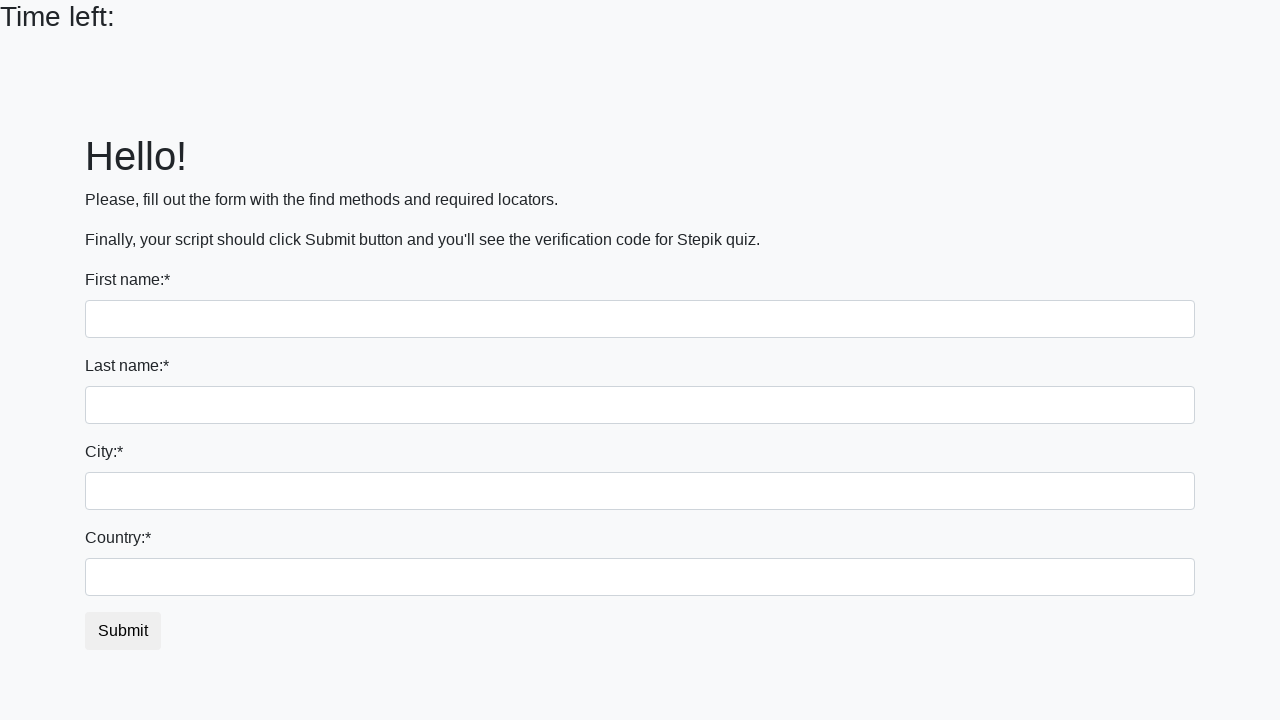

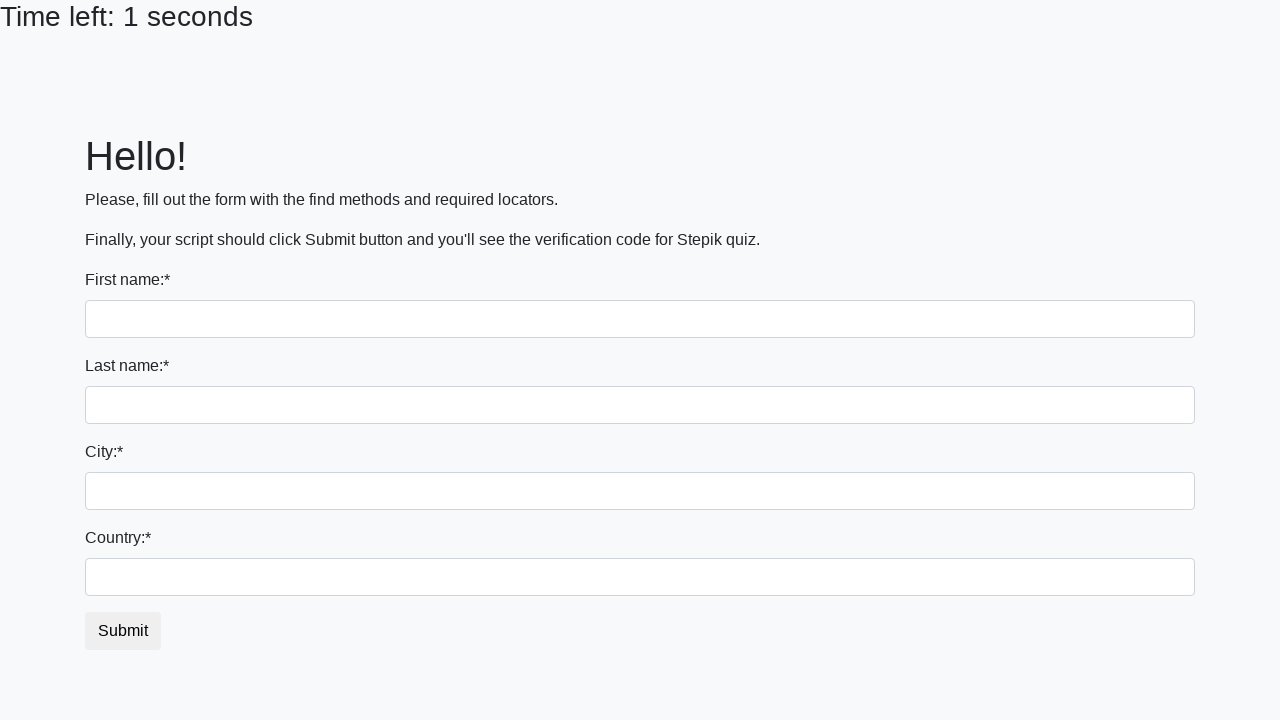